Sorts products by price low to high and verifies the order is correct

Starting URL: https://www.saucedemo.com

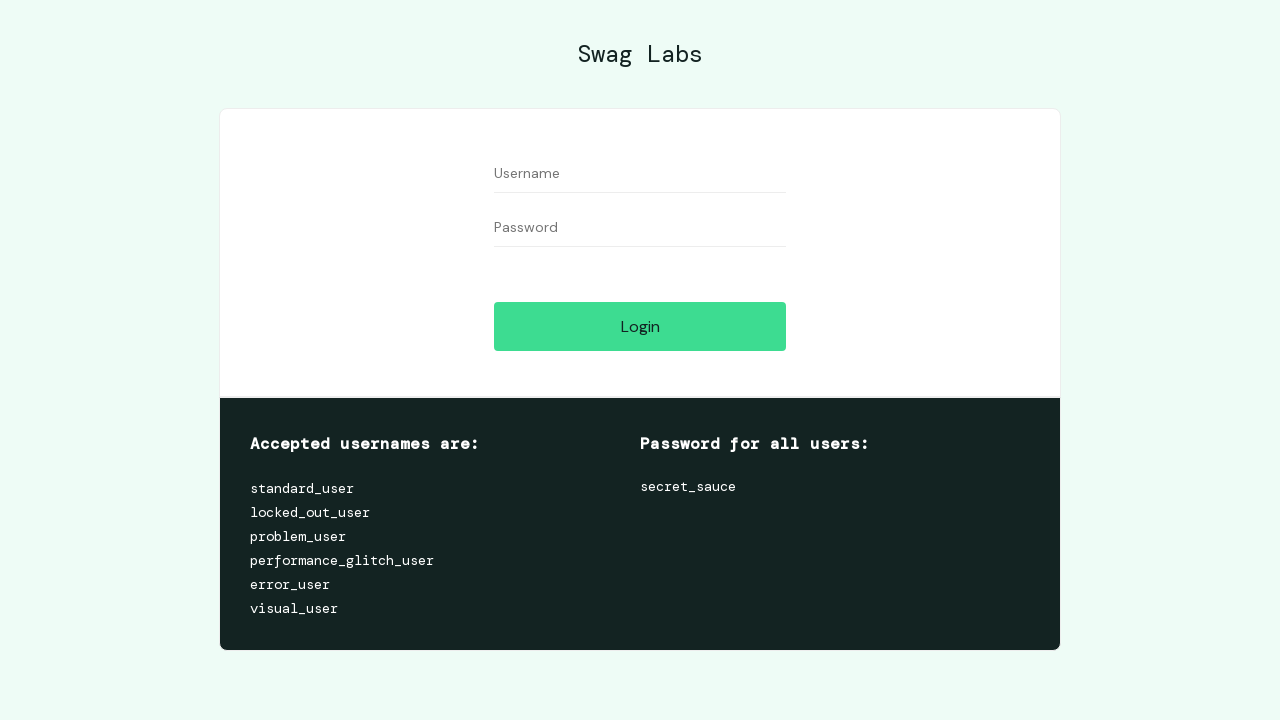

Filled username field with 'standard_user' on #user-name
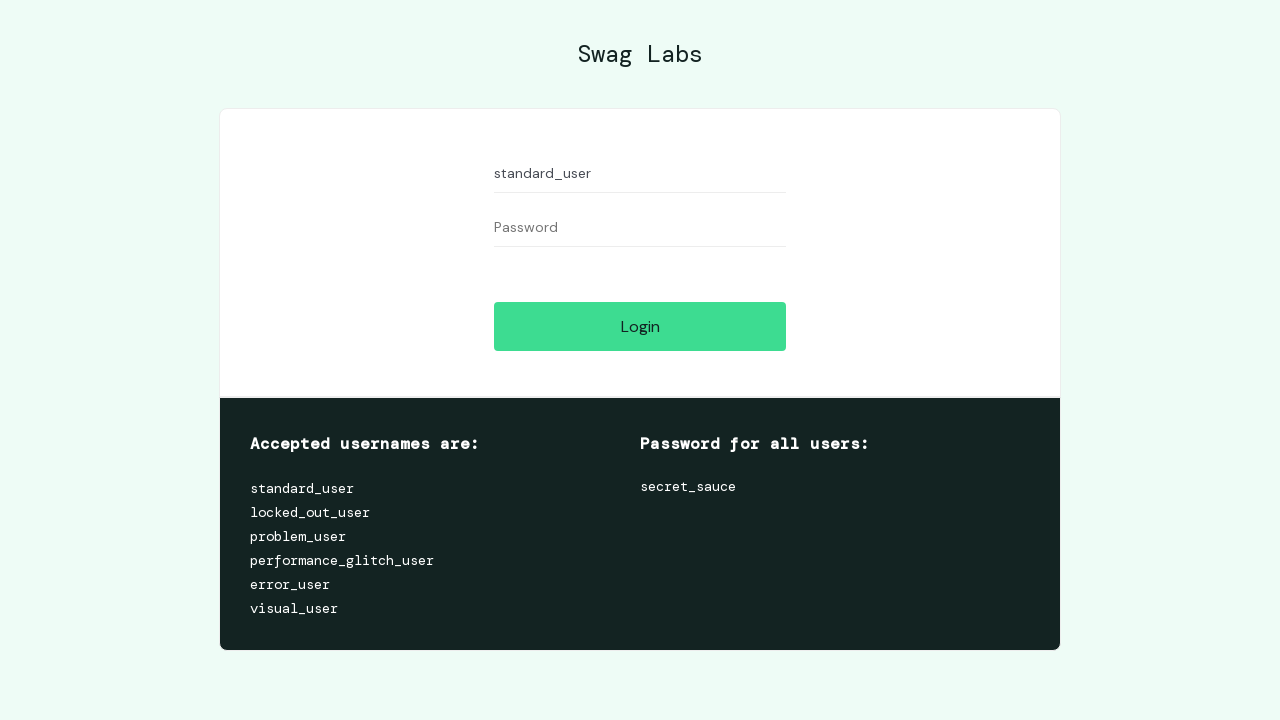

Filled password field with 'secret_sauce' on #password
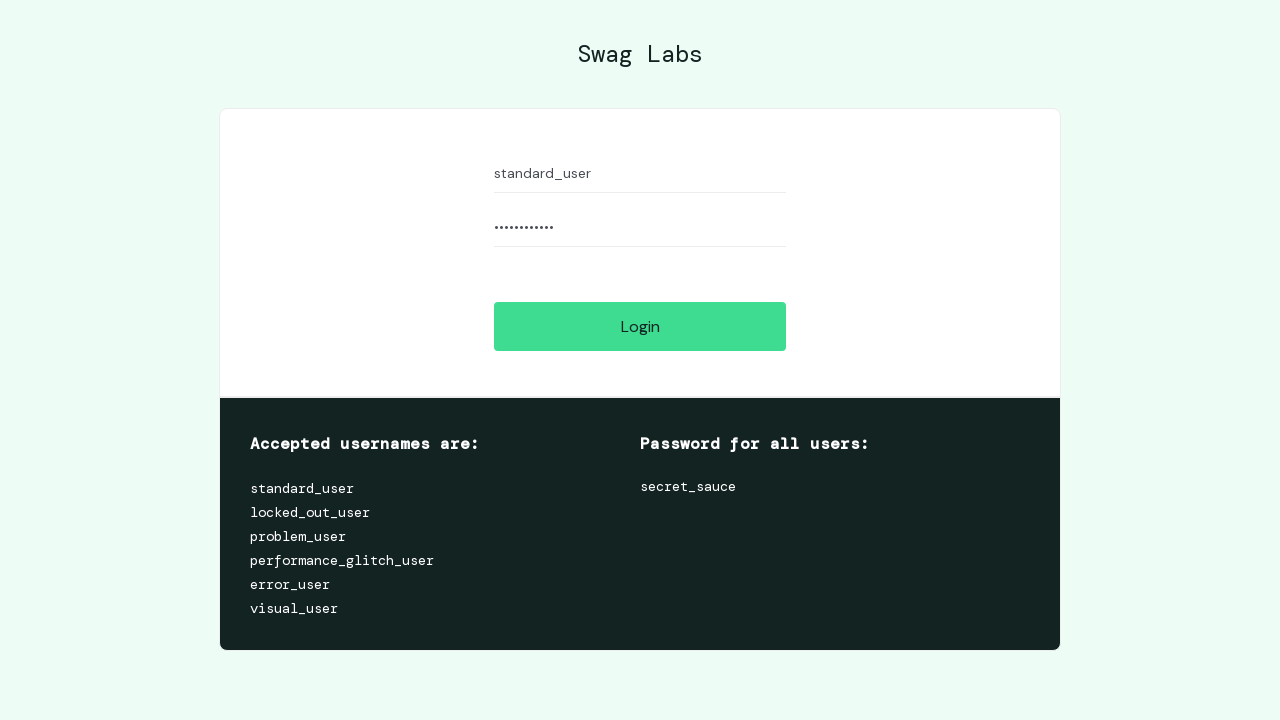

Clicked login button at (640, 326) on #login-button
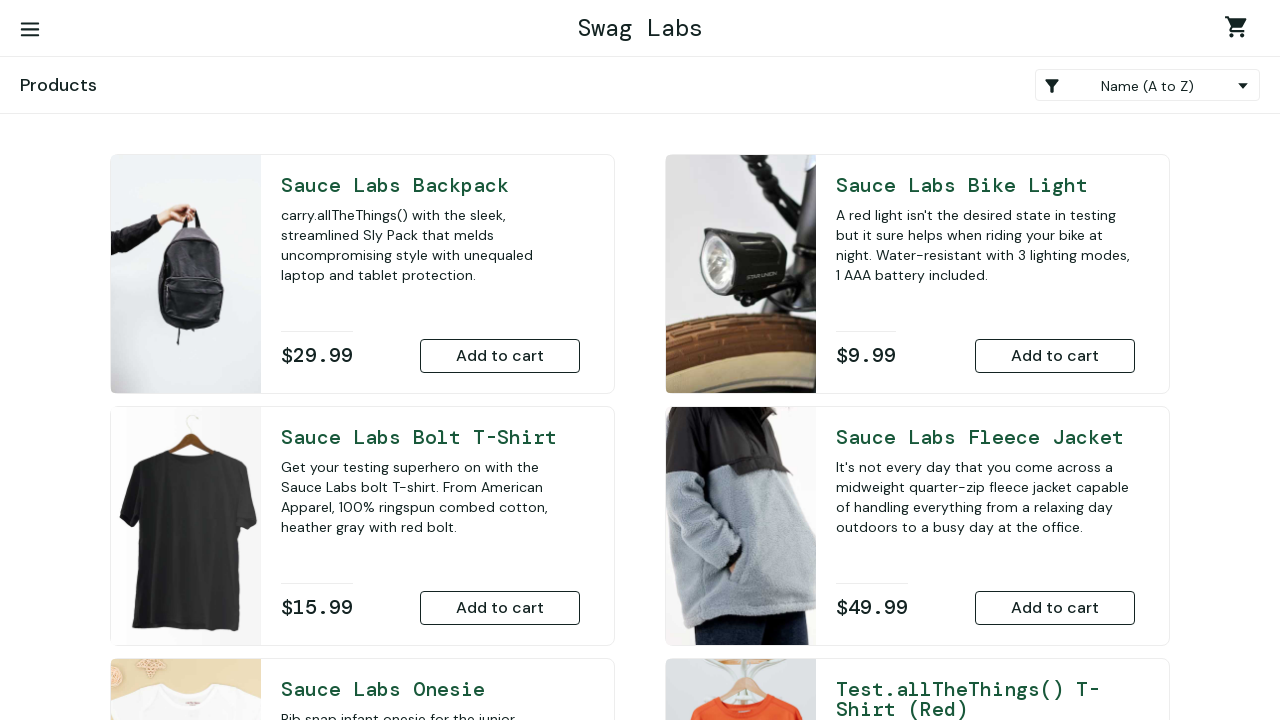

Selected 'Price (low to high)' sorting option on .product_sort_container
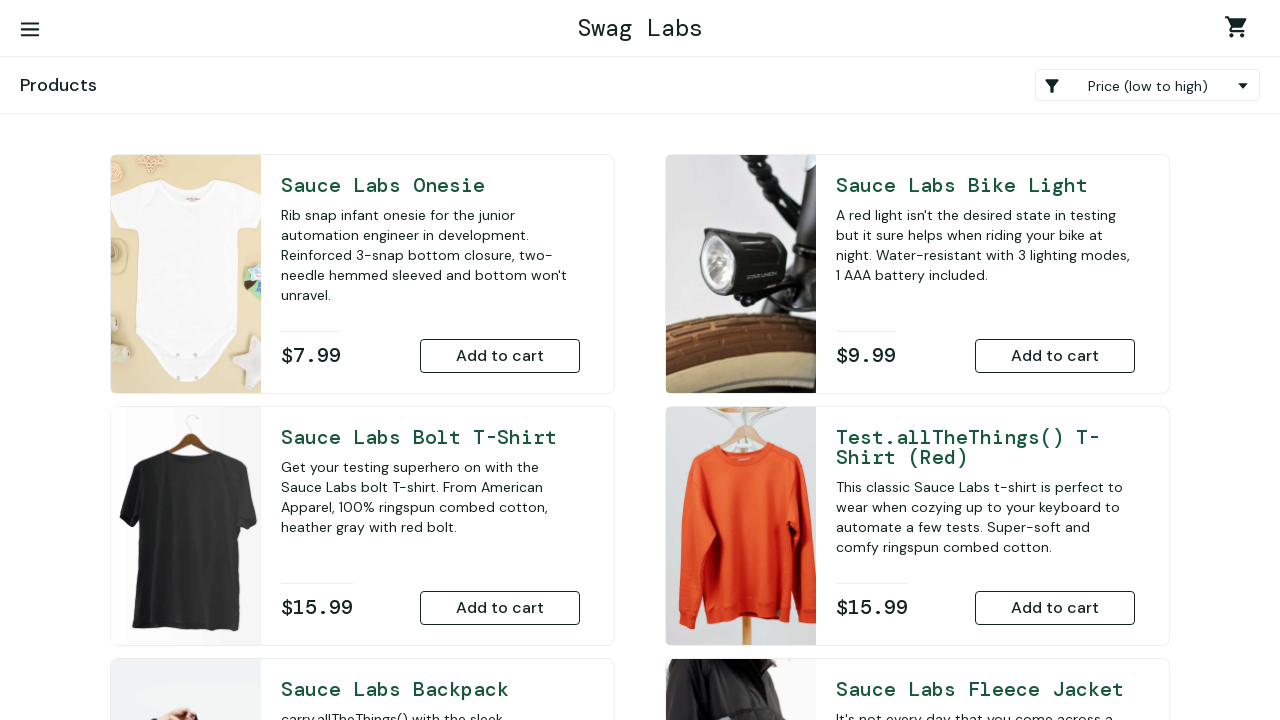

Waited 500ms for products to reorder
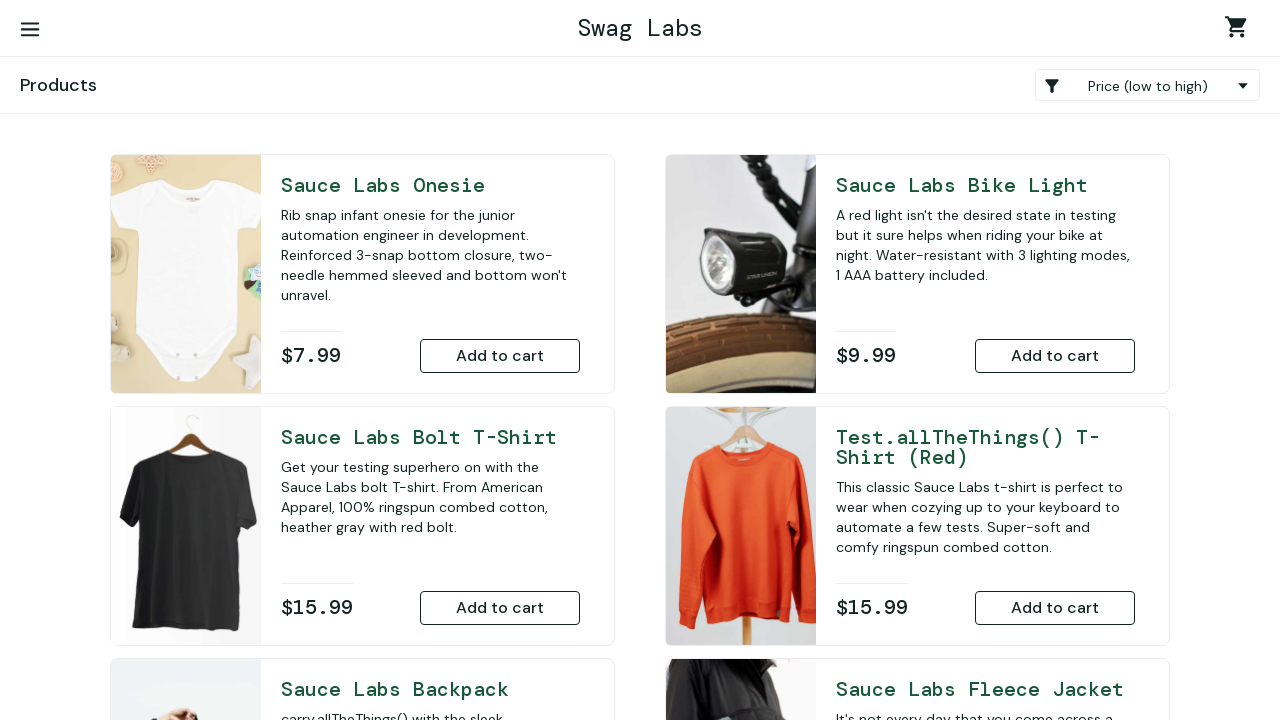

Located all price elements on the page
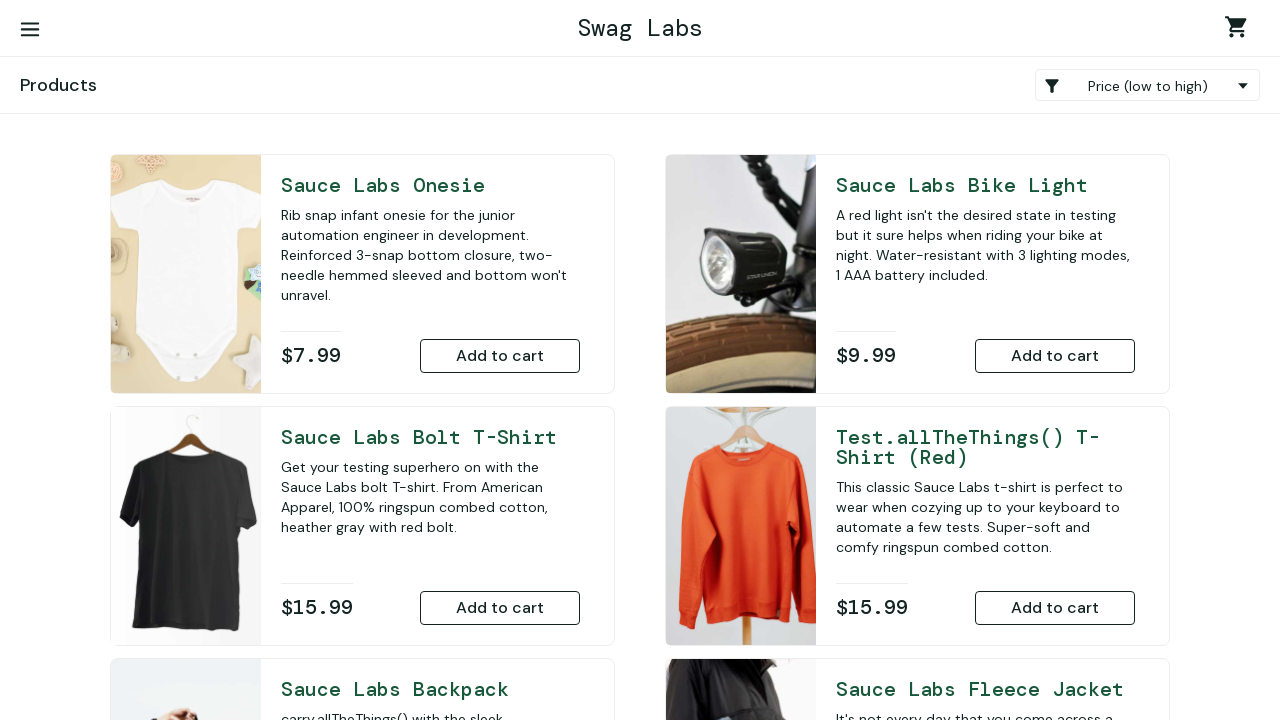

Extracted 6 product prices from the page
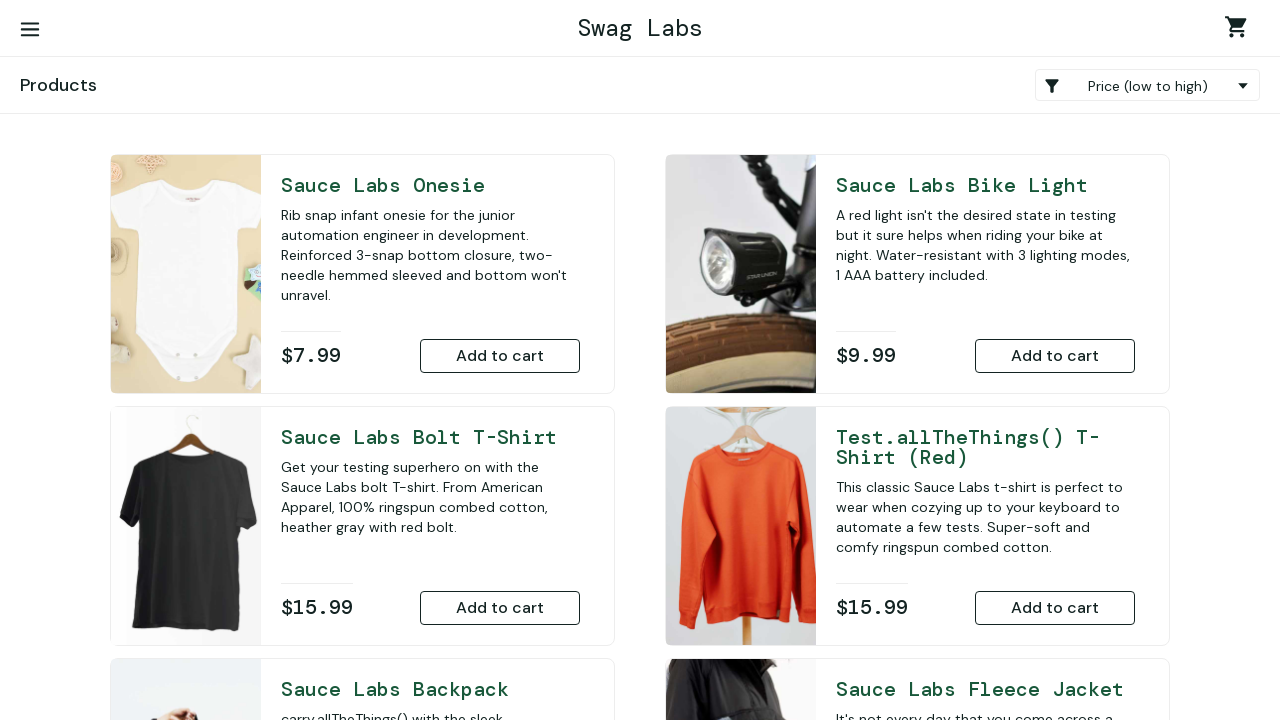

Verified all prices are in ascending order (low to high)
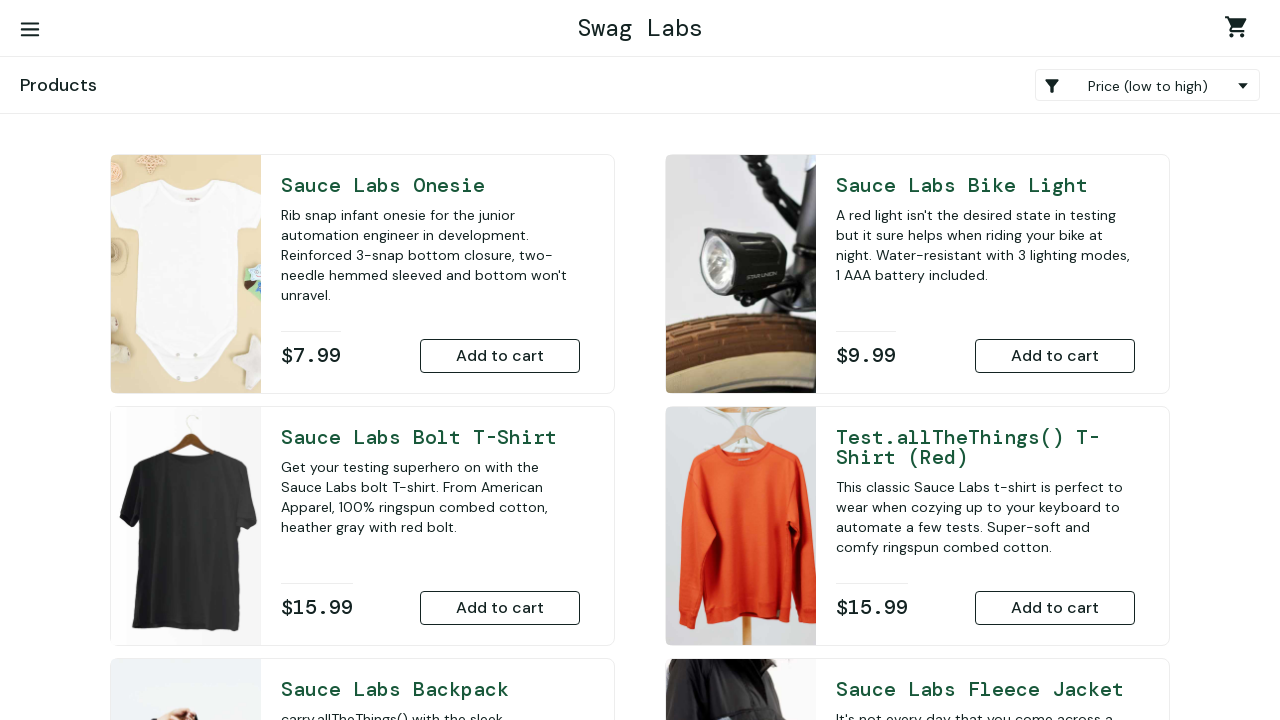

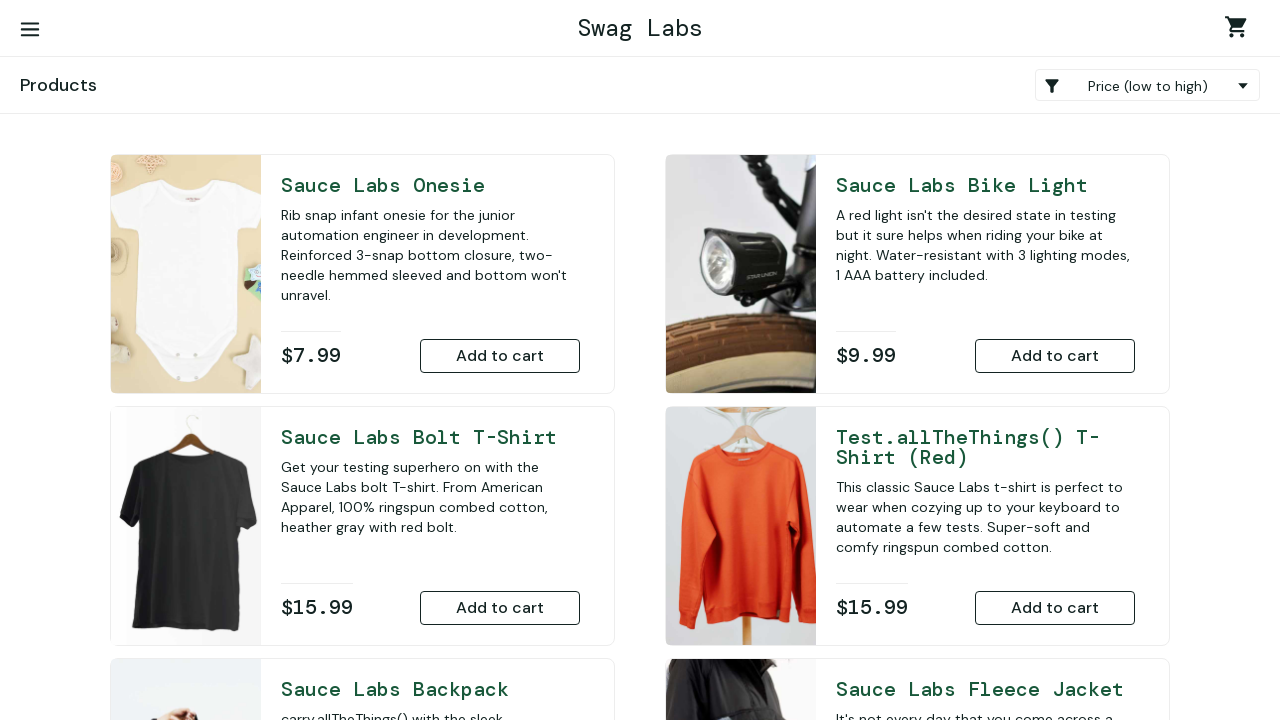